Tests JavaScript alert handling including normal alerts, confirm alerts, and prompt alerts by interacting with each type and verifying the results

Starting URL: https://the-internet.herokuapp.com/javascript_alerts

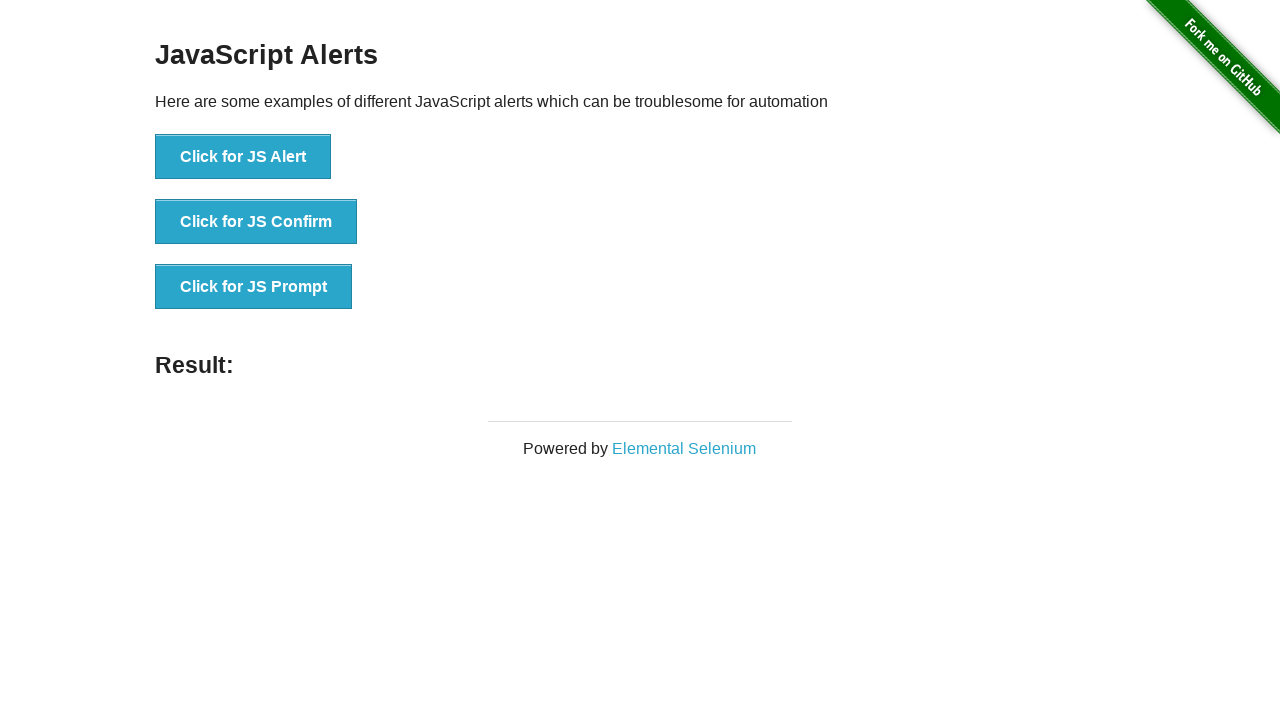

Clicked button to trigger normal JS alert at (243, 157) on xpath=//button[text() = 'Click for JS Alert']
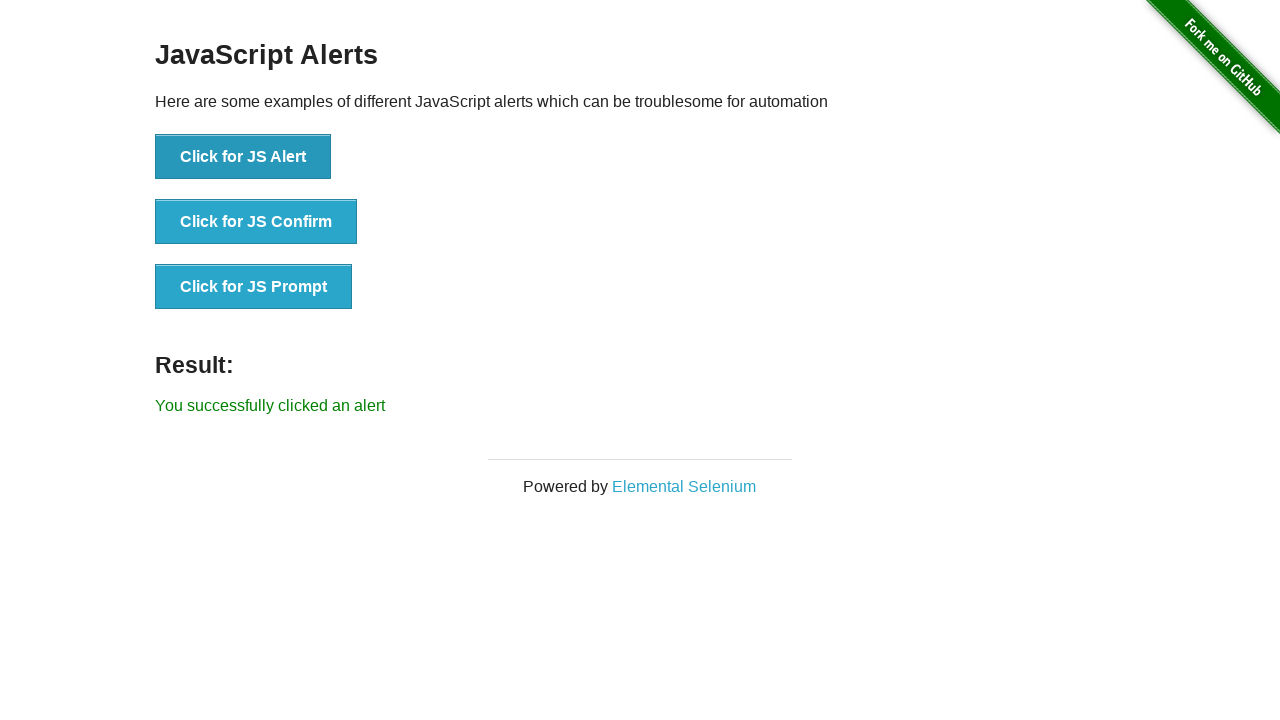

Set up dialog handler to accept normal alert
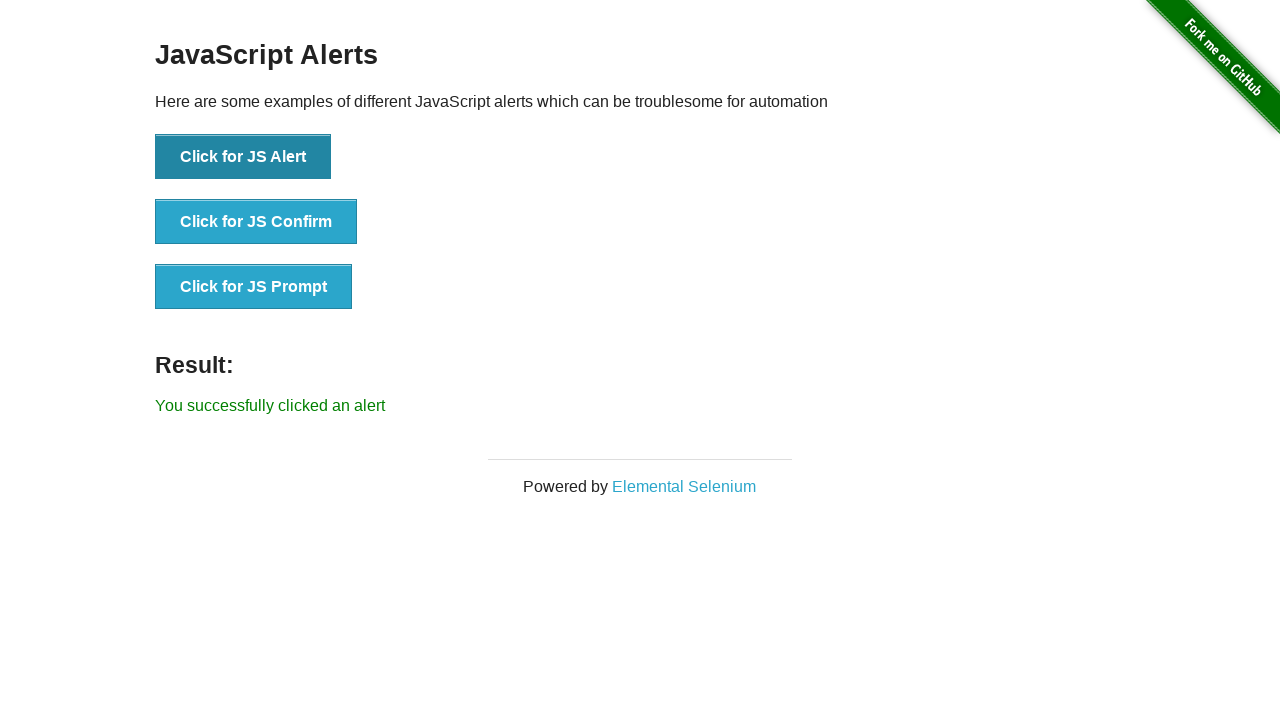

Retrieved result text from normal alert
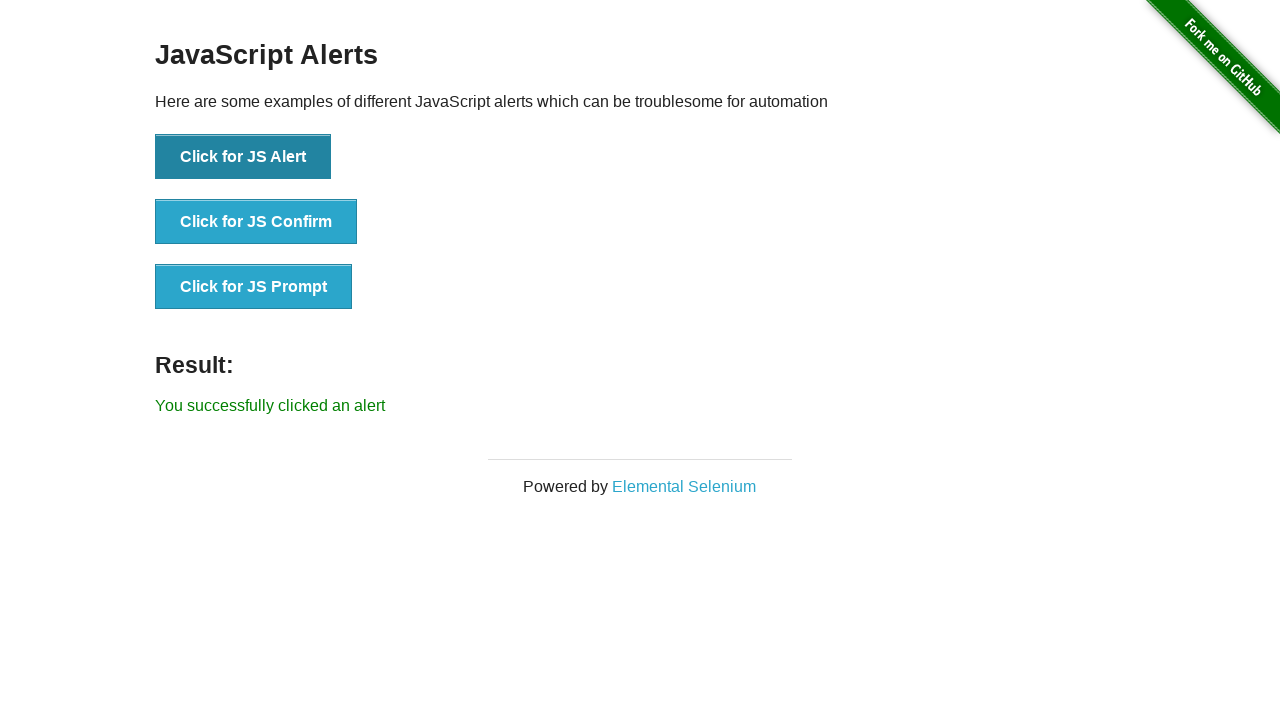

Clicked button to trigger confirm alert at (256, 222) on xpath=//button[text() = 'Click for JS Confirm']
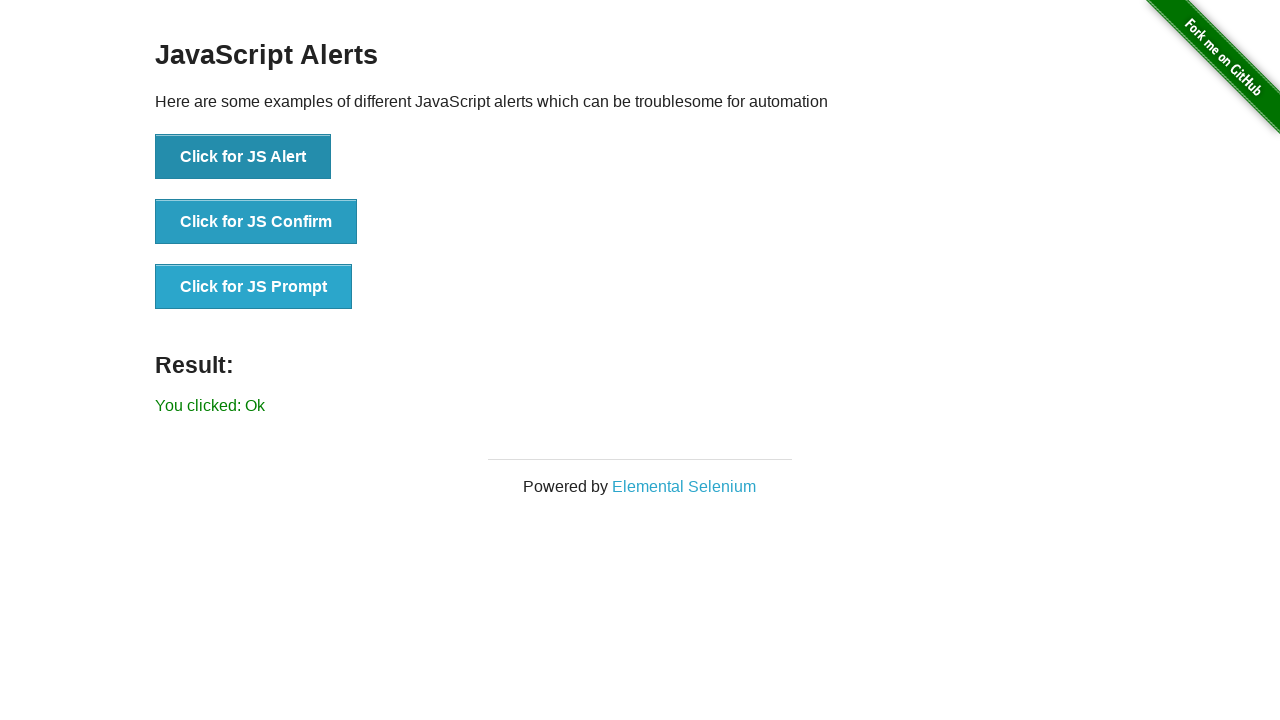

Set up dialog handler to accept confirm alert
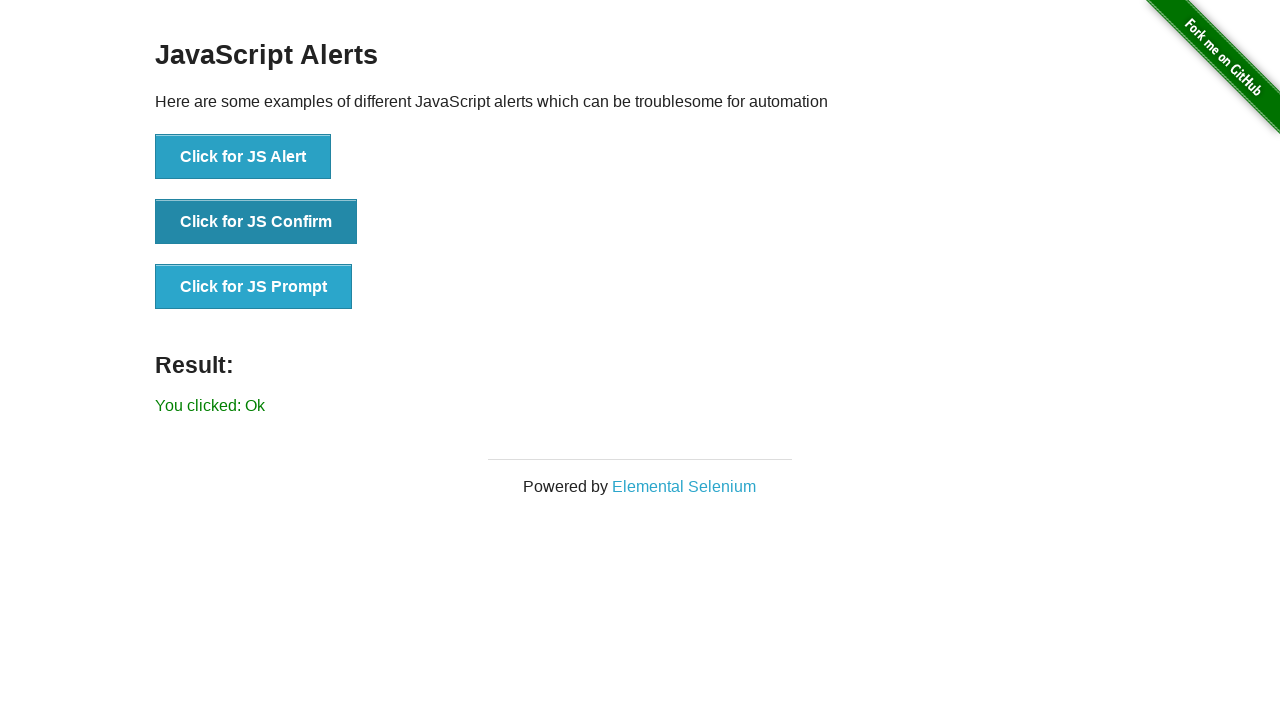

Retrieved result text from confirm alert
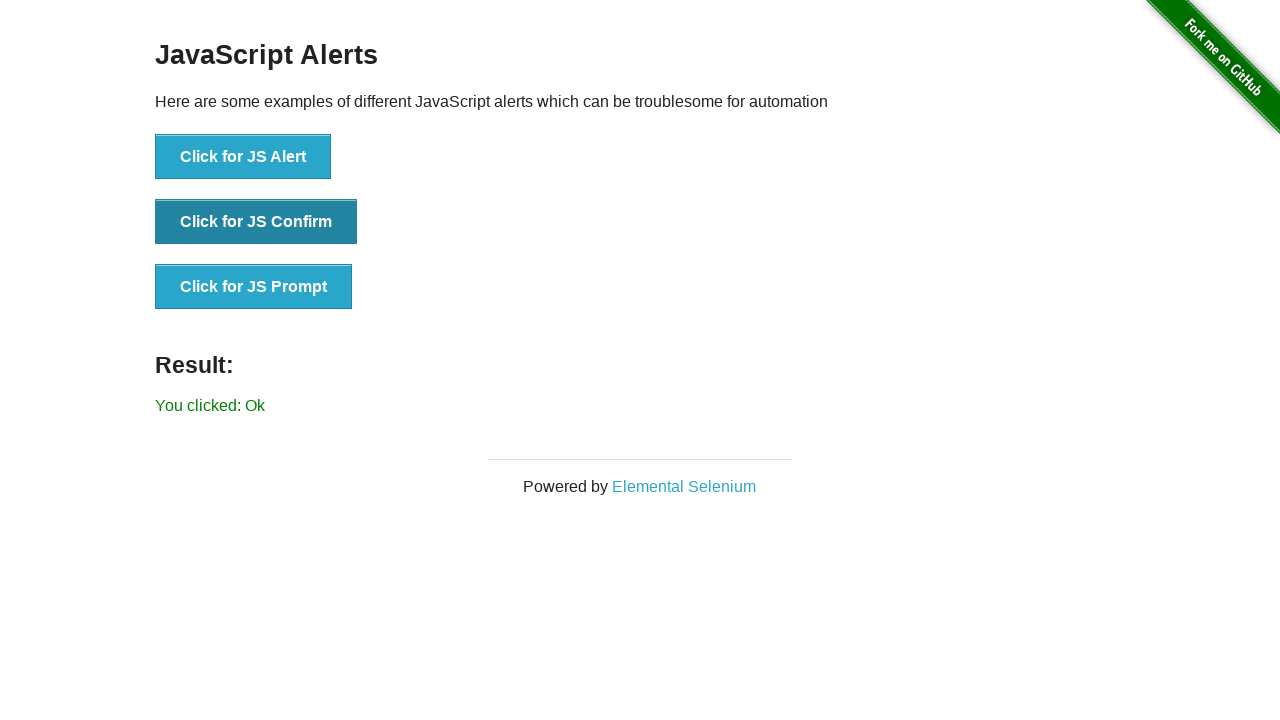

Clicked button to trigger prompt alert at (254, 287) on xpath=//button[text() = 'Click for JS Prompt']
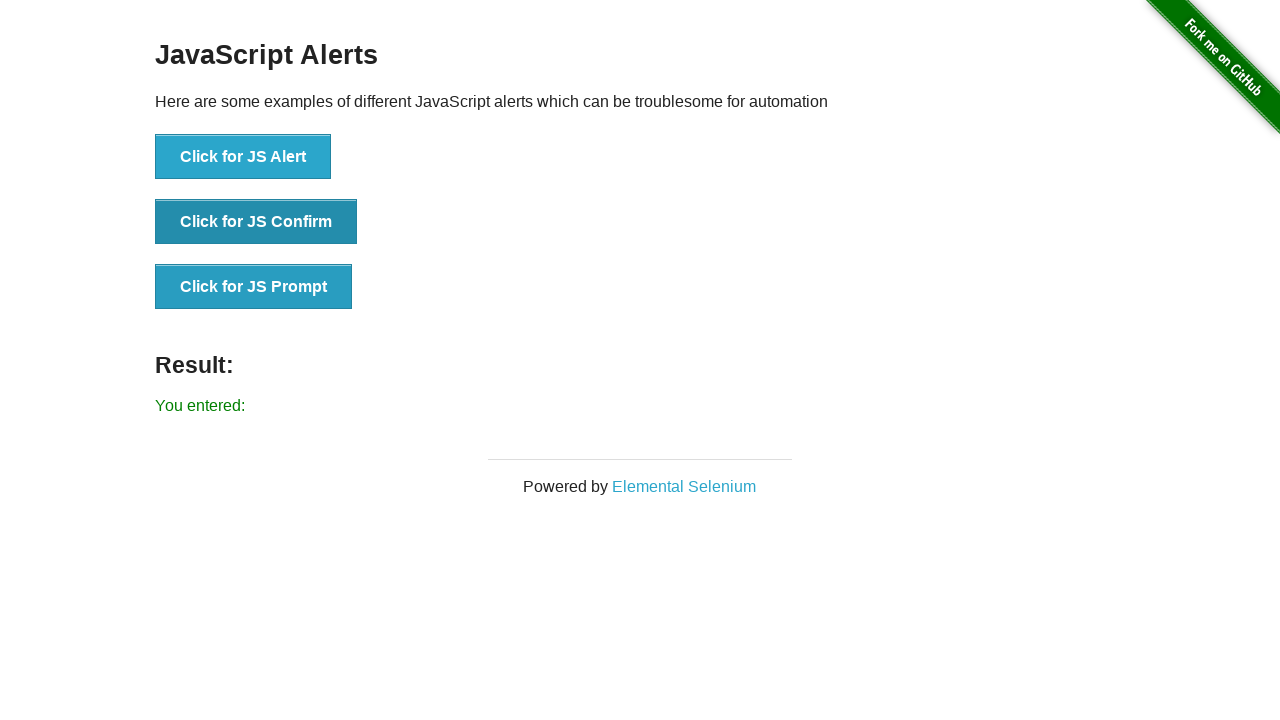

Set up dialog handler to accept prompt alert with text 'Testing'
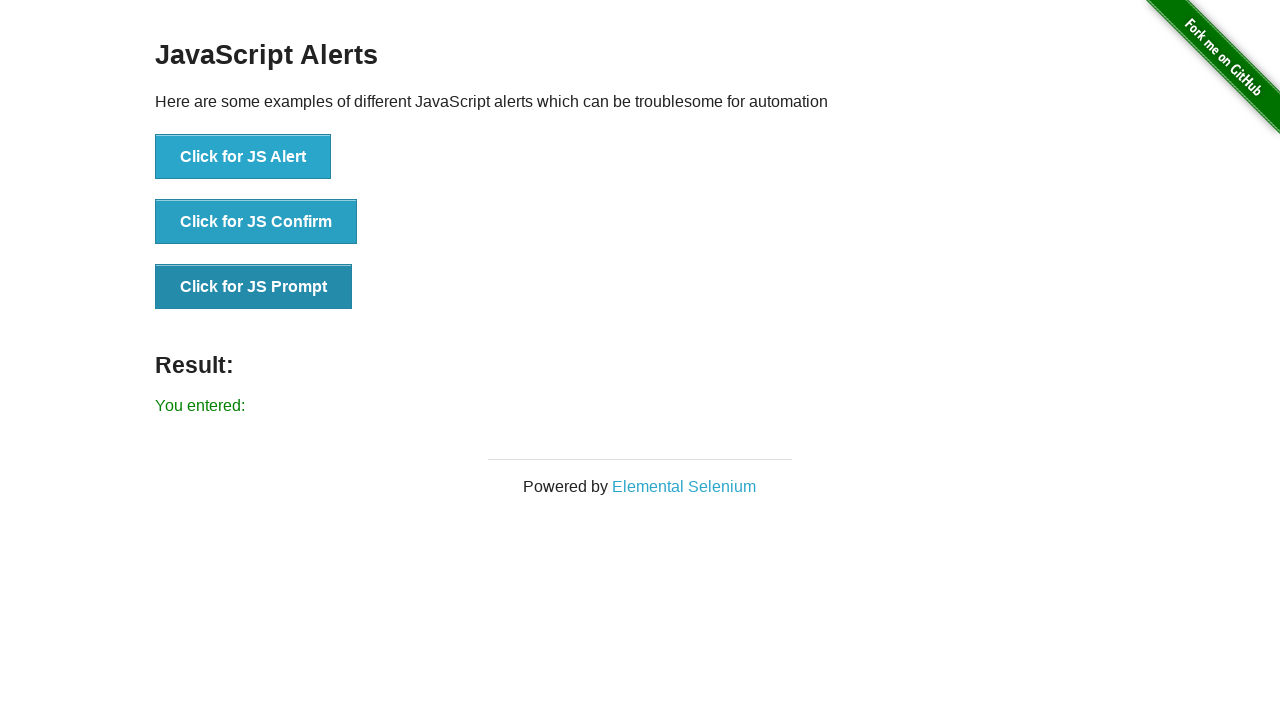

Retrieved result text from prompt alert
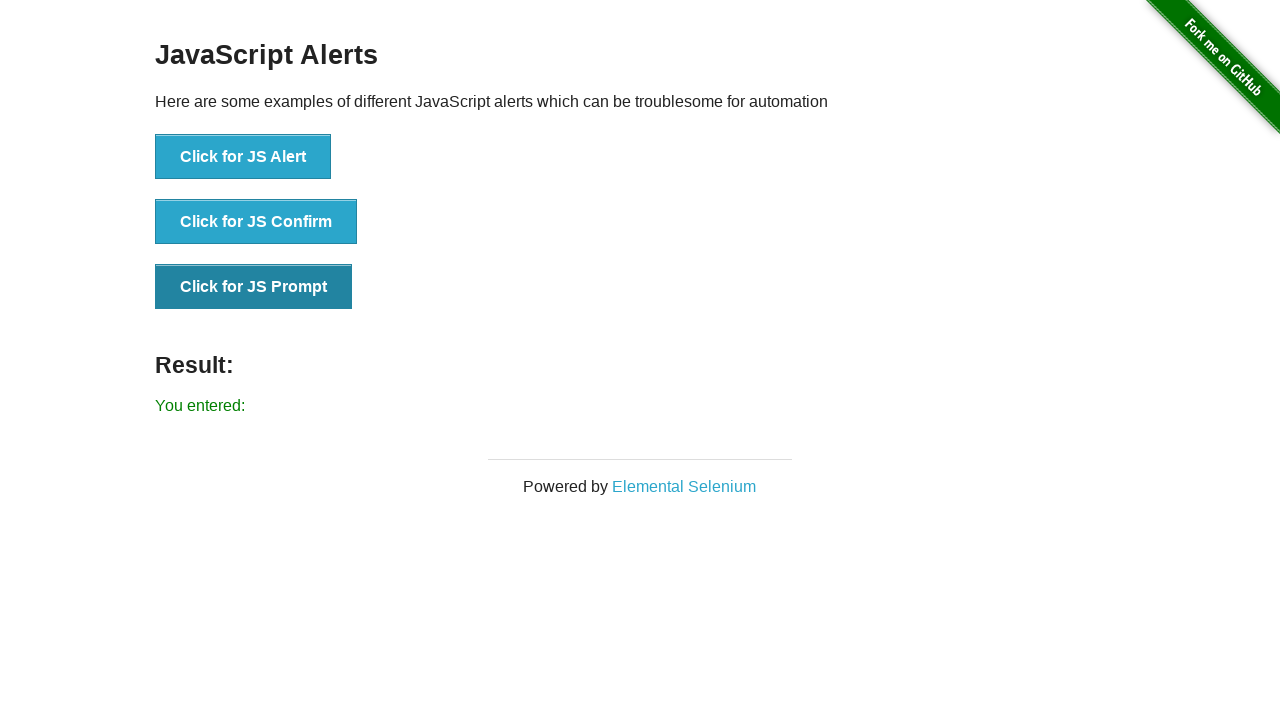

Extracted and parsed text entered in prompt alert
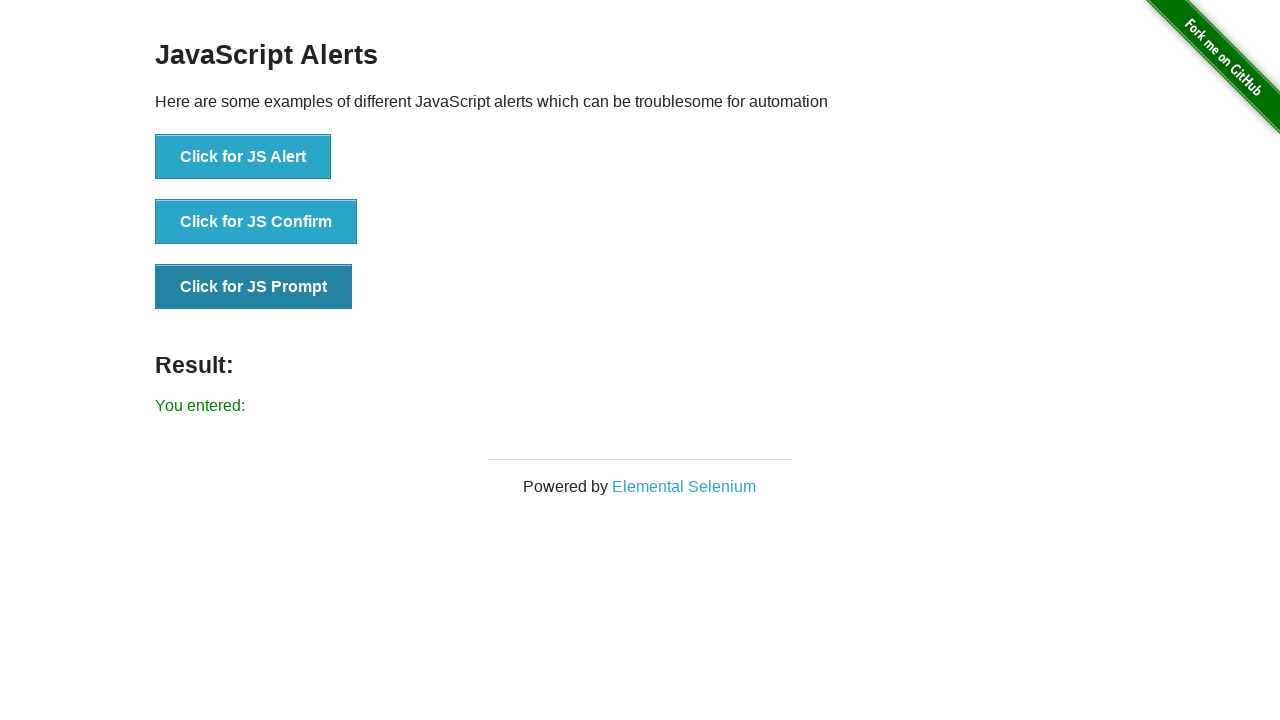

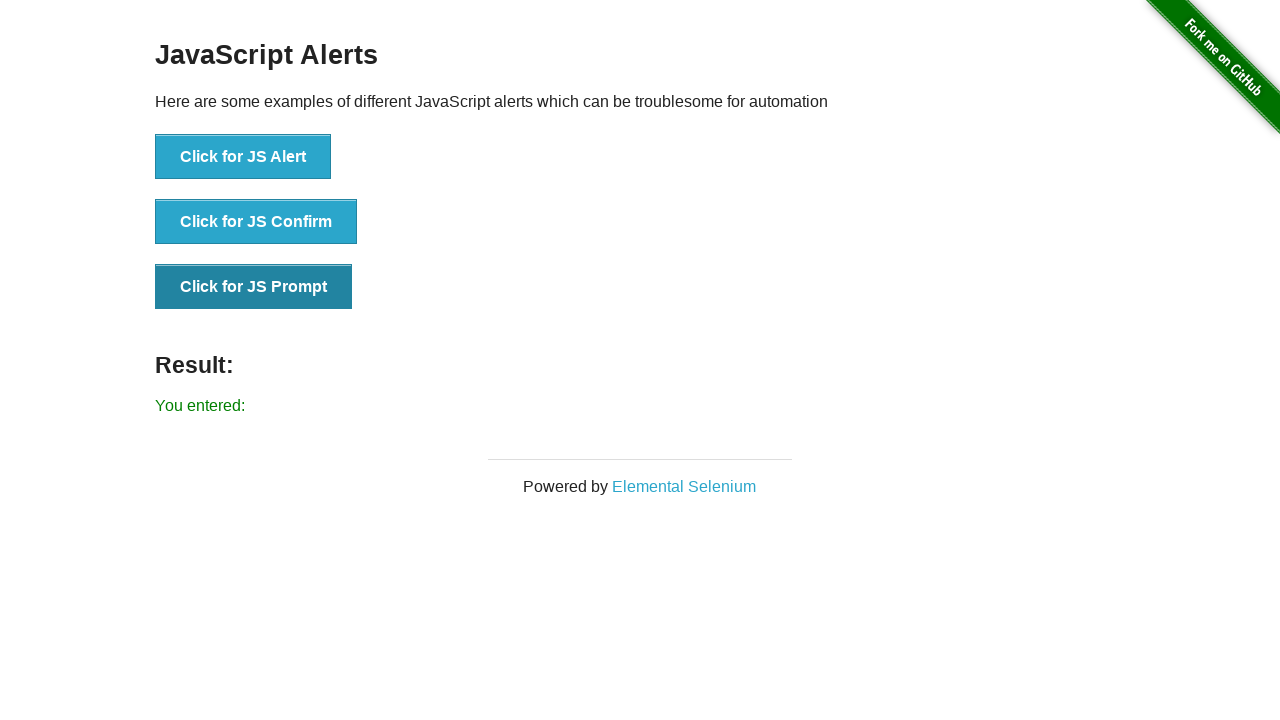